Verifies that the current URL matches the expected URL after navigating to the page

Starting URL: https://1221.org.il/

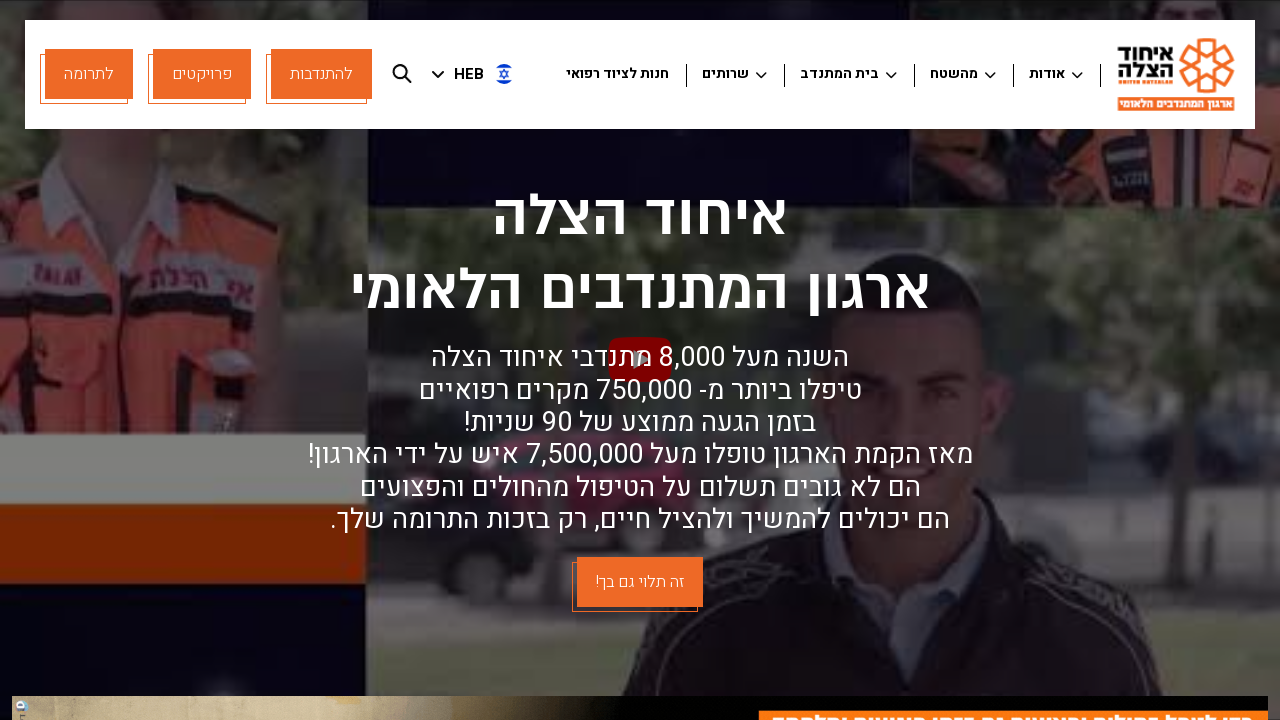

Verified that current URL matches expected URL https://1221.org.il/
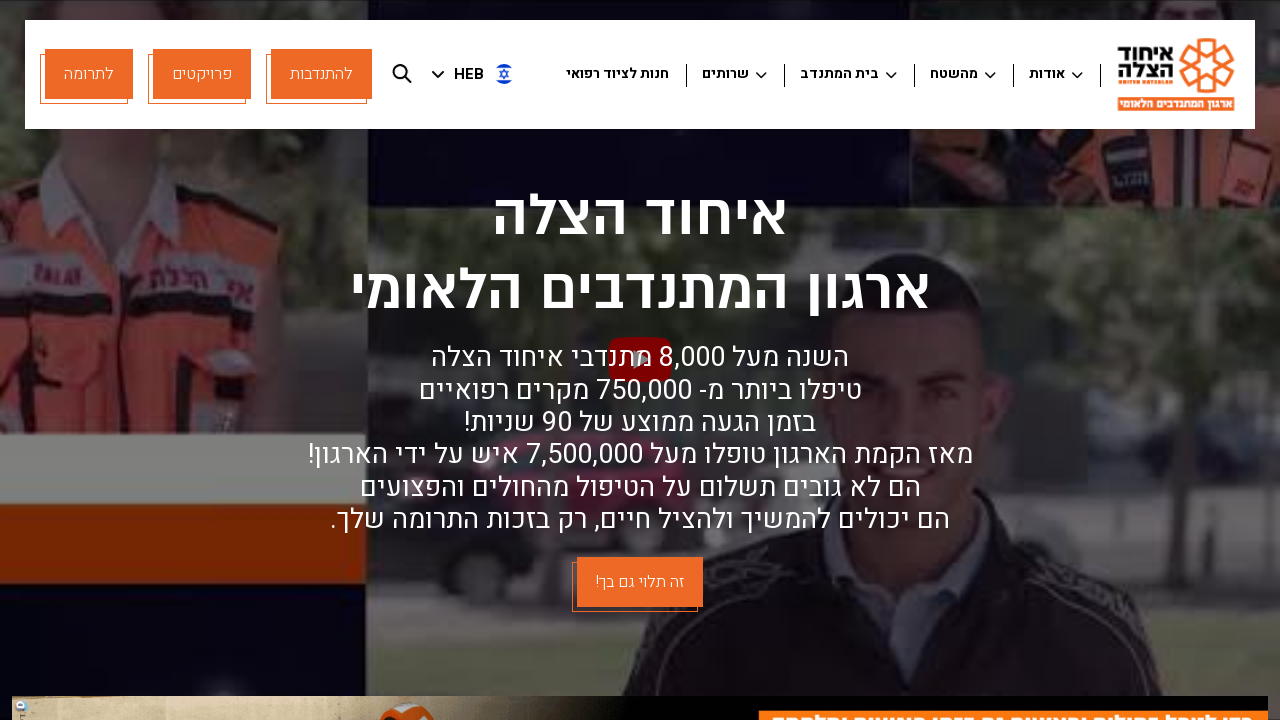

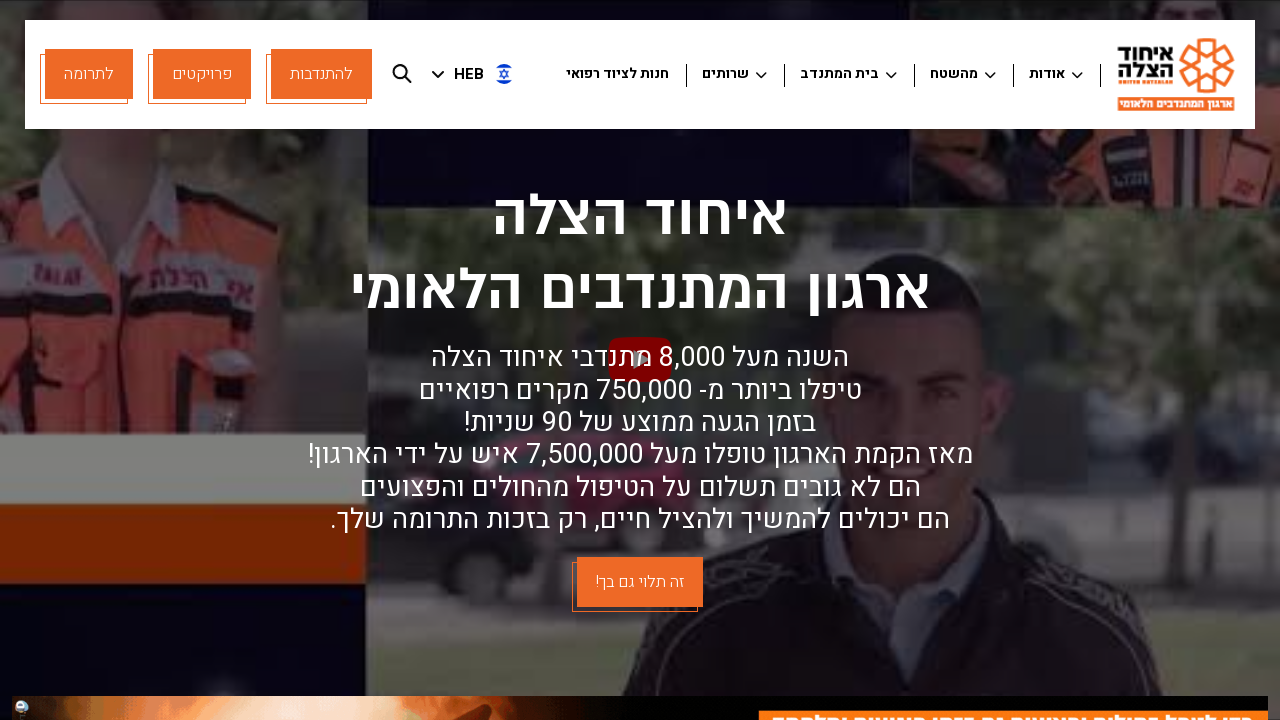